Tests A/B test opt-out by adding the opt-out cookie on the main page before navigating to the A/B test page

Starting URL: http://the-internet.herokuapp.com

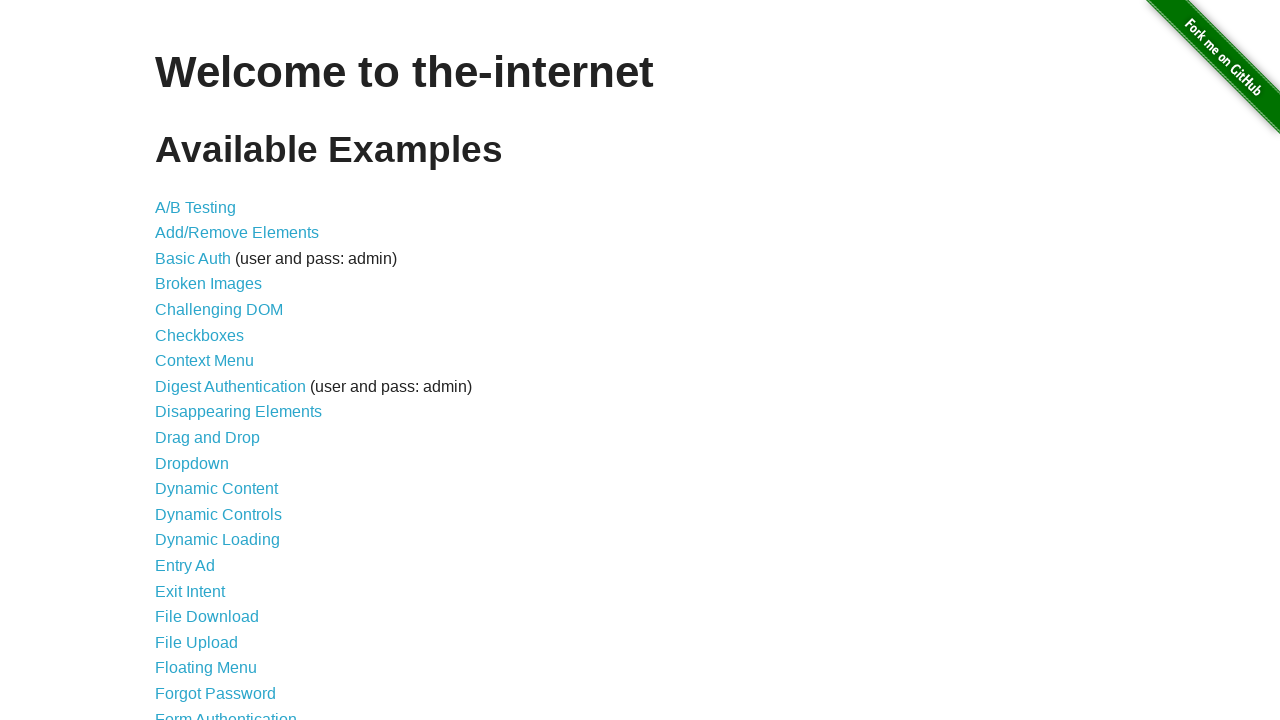

Added optimizelyOptOut cookie to opt out of A/B test
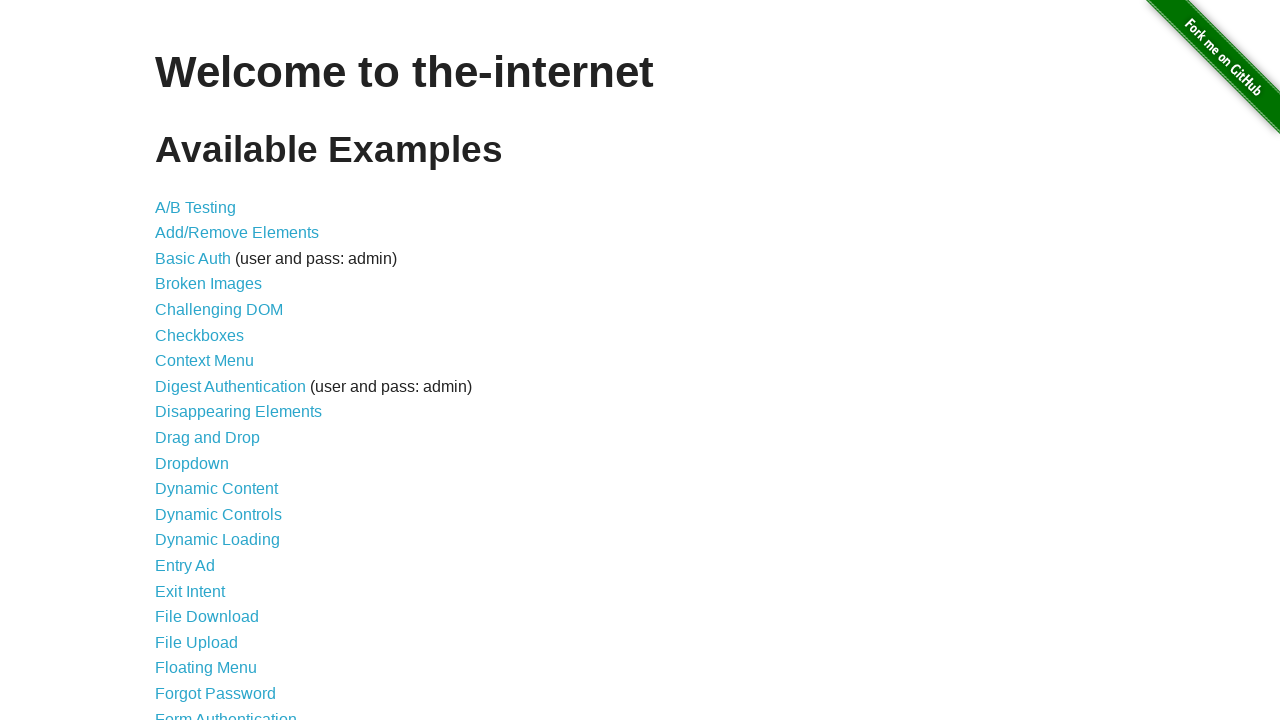

Navigated to A/B test page
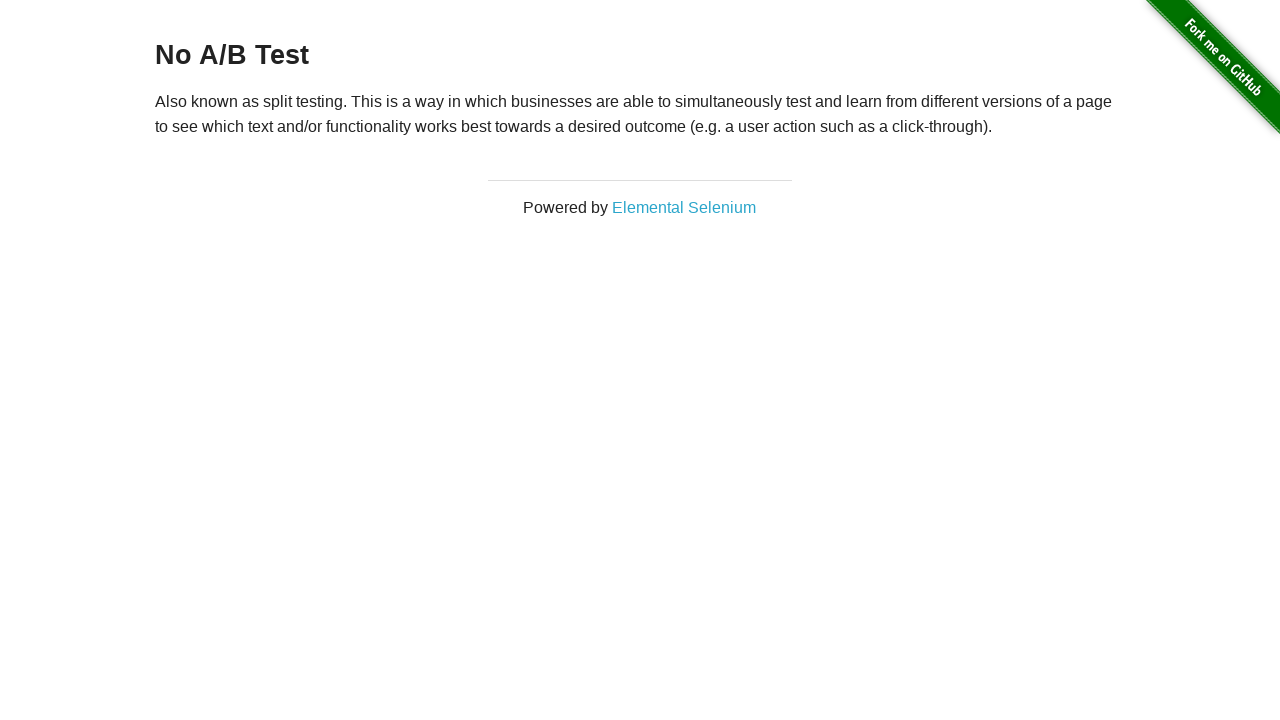

Retrieved heading text from page
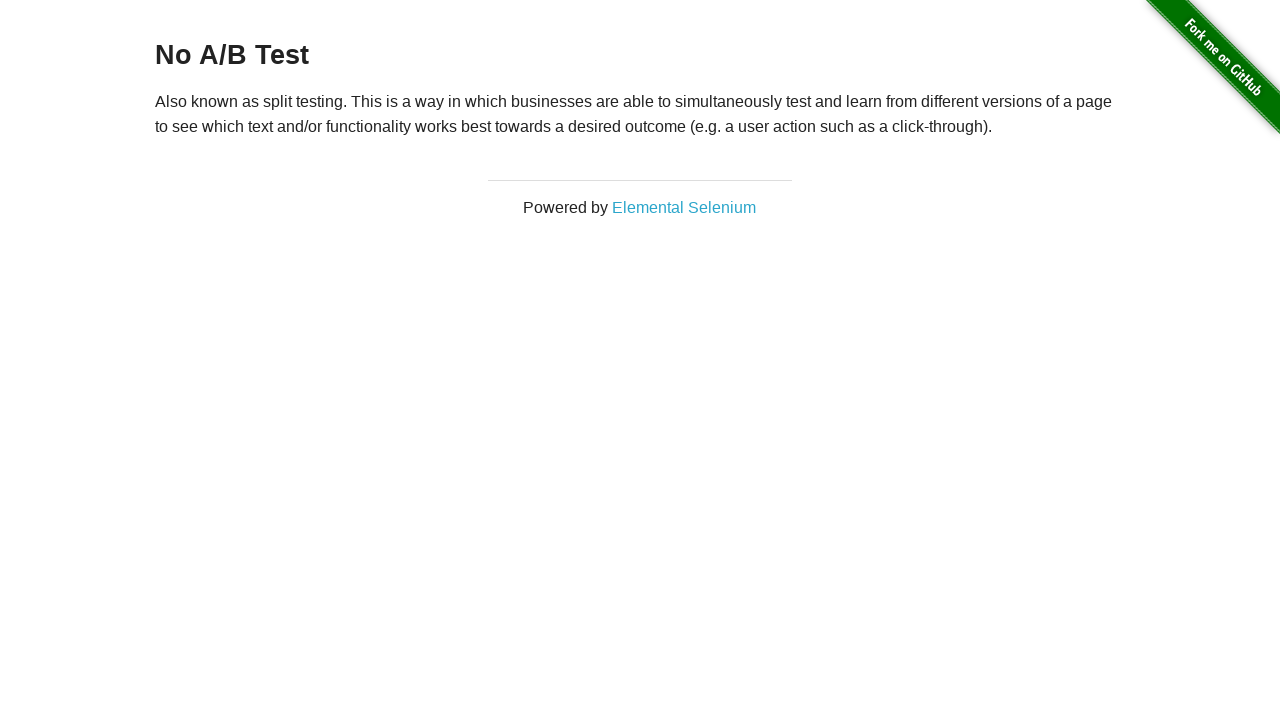

Verified heading text is 'No A/B Test' - opt-out successful
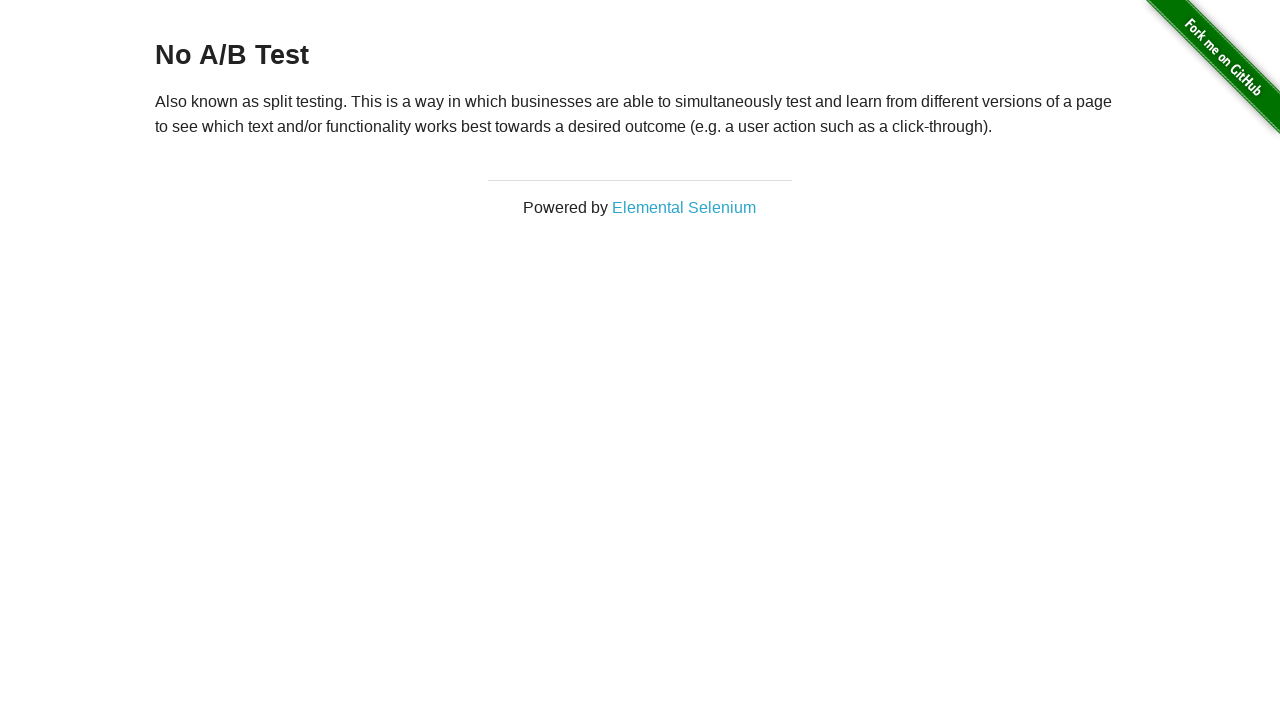

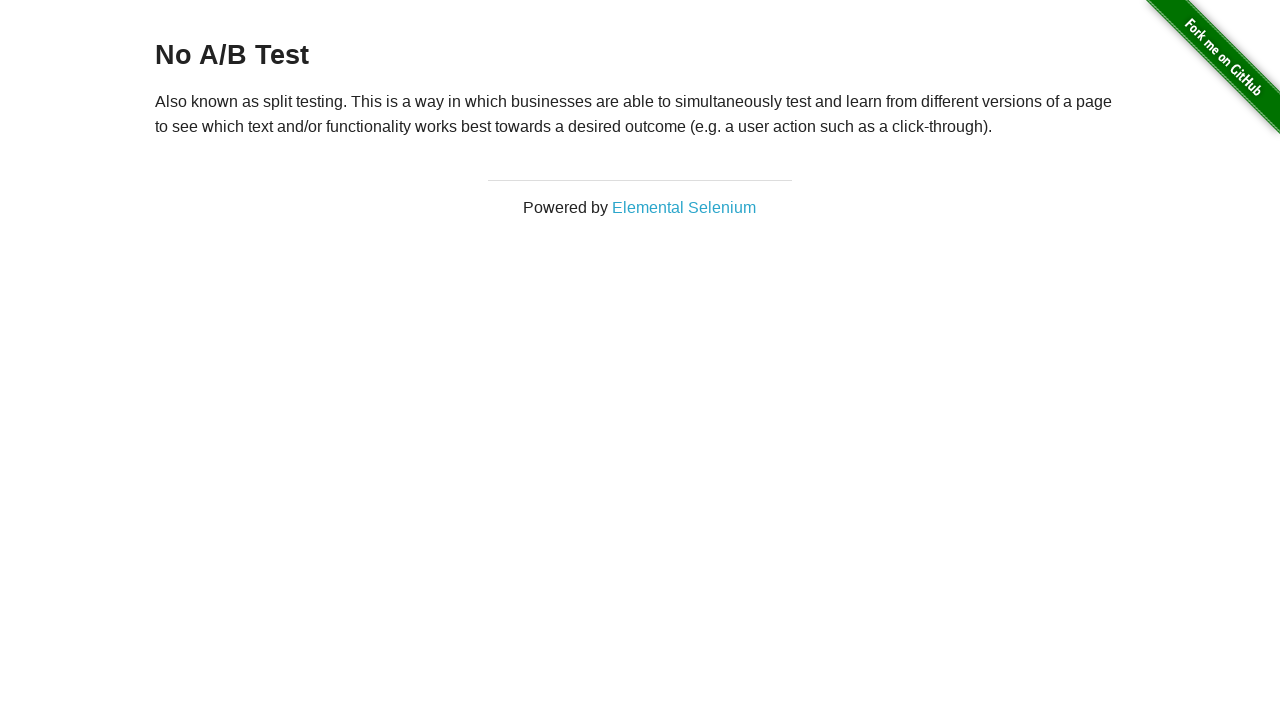